Navigates to OrangeHRM demo login page and verifies the page title contains 'Orange'

Starting URL: https://opensource-demo.orangehrmlive.com/web/index.php/auth/login

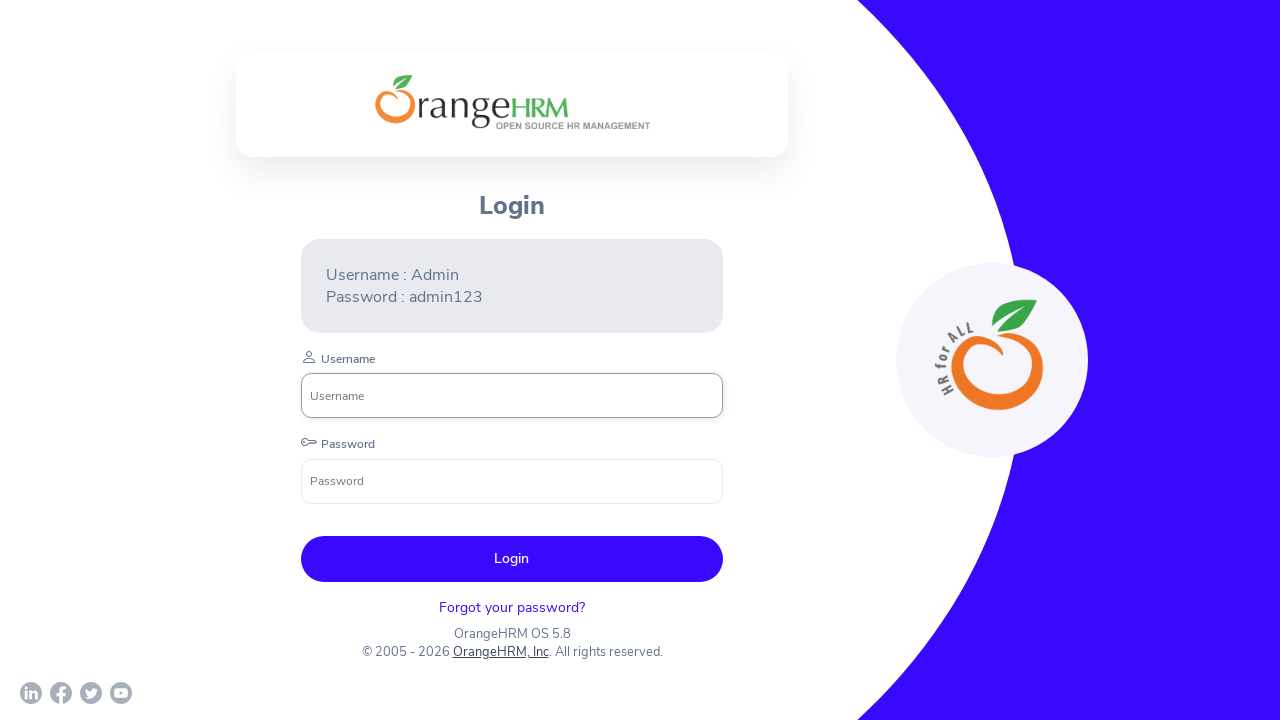

Retrieved page title
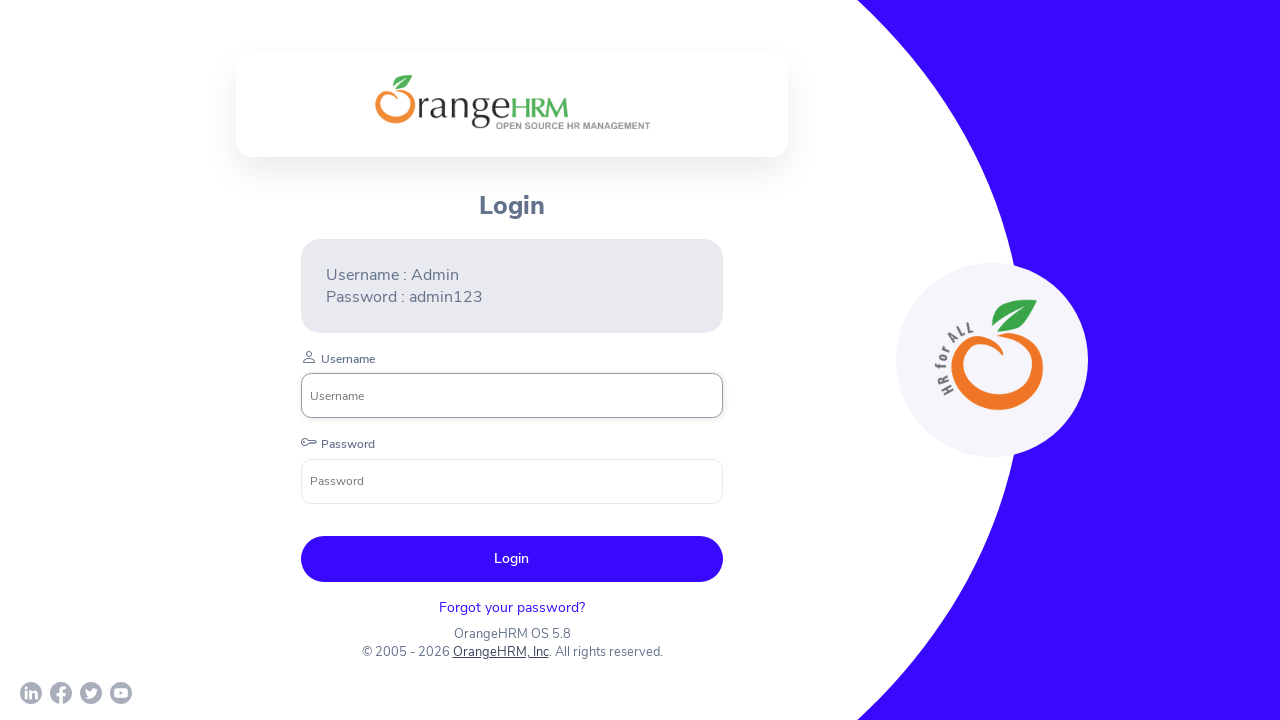

Verified page title contains 'Orange'
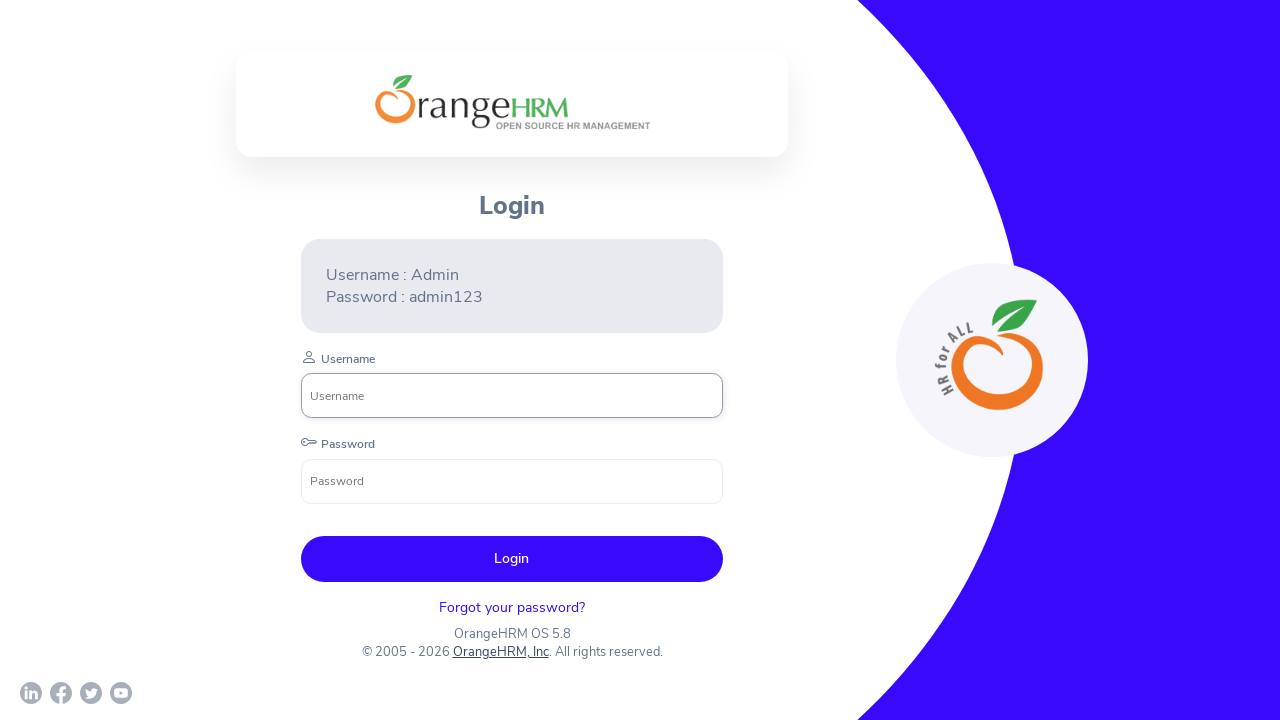

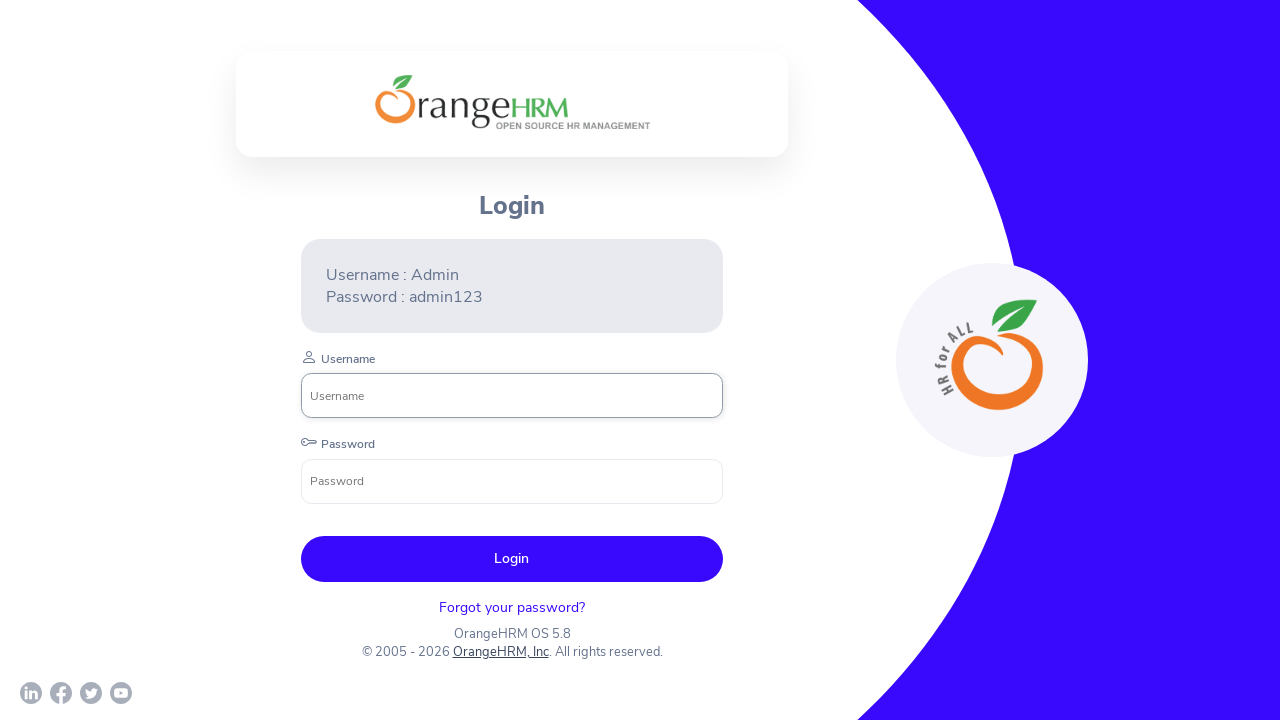